Tests text box form submission by filling name, email, and address fields, then verifying the output

Starting URL: https://demoqa.com

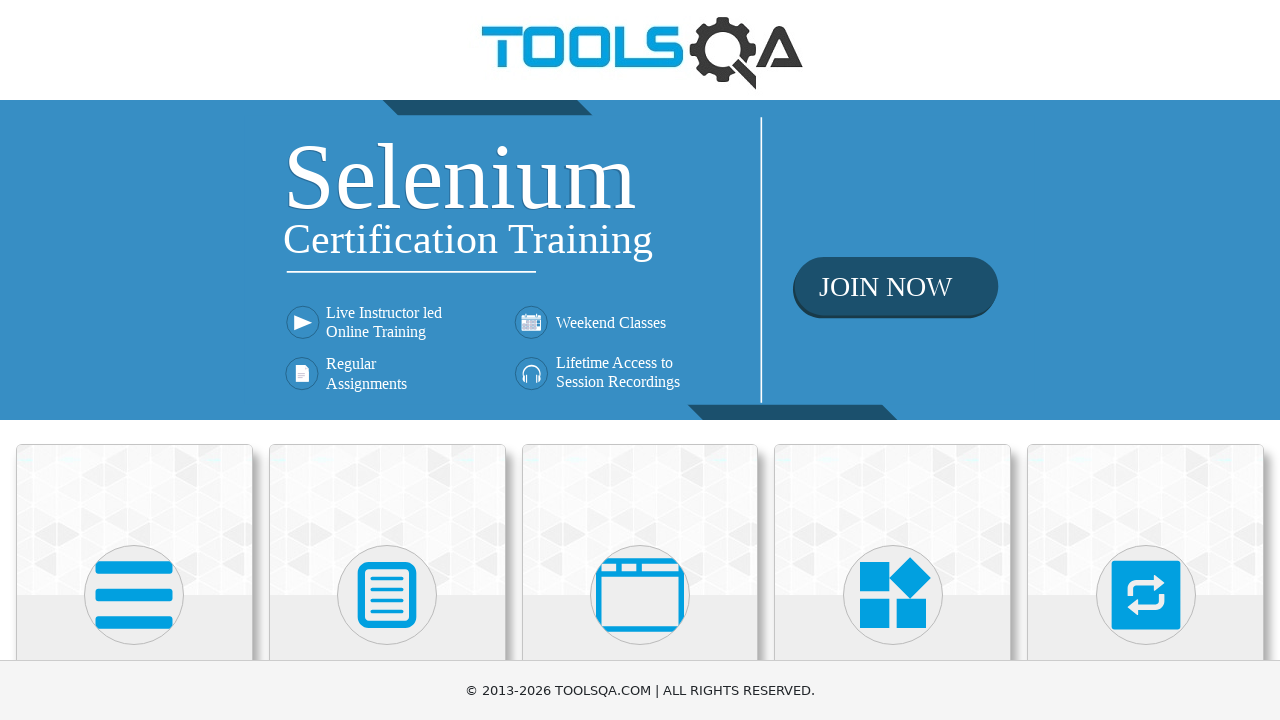

Clicked on Elements card at (134, 520) on (//div[@class='card-up'])[1]
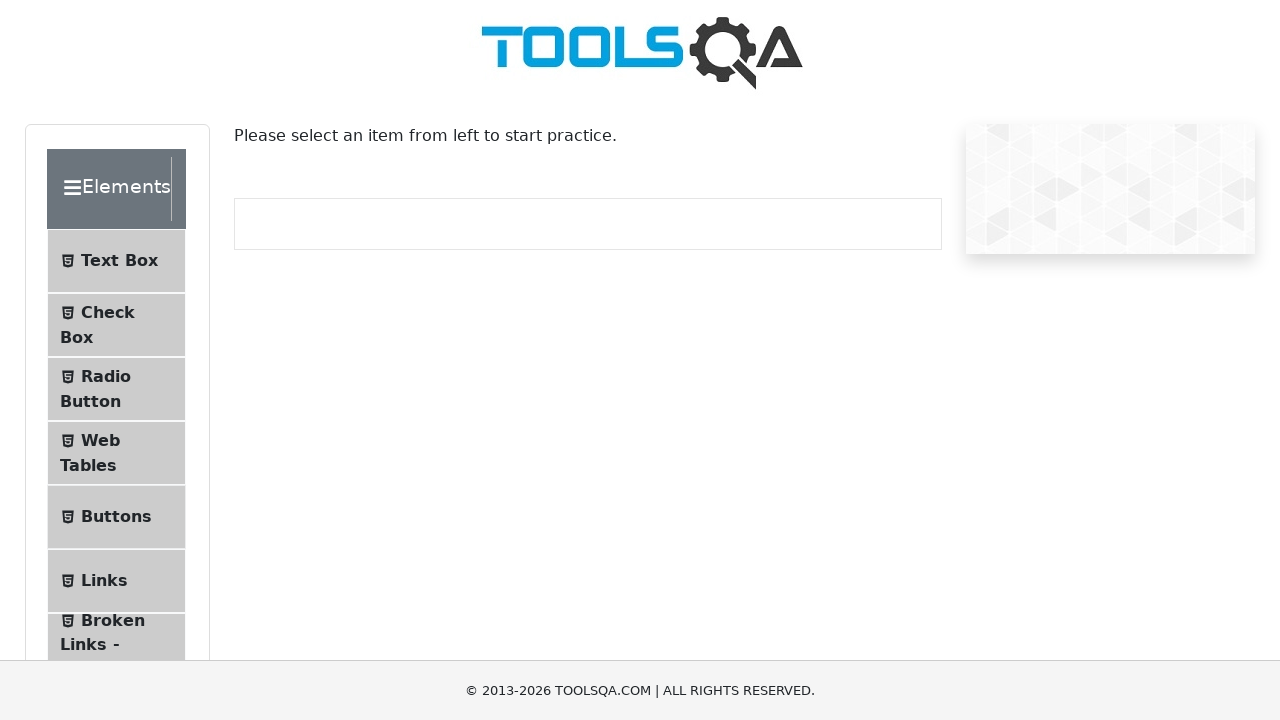

Clicked on TextBox menu item at (116, 261) on (//li[@id='item-0'])[1]
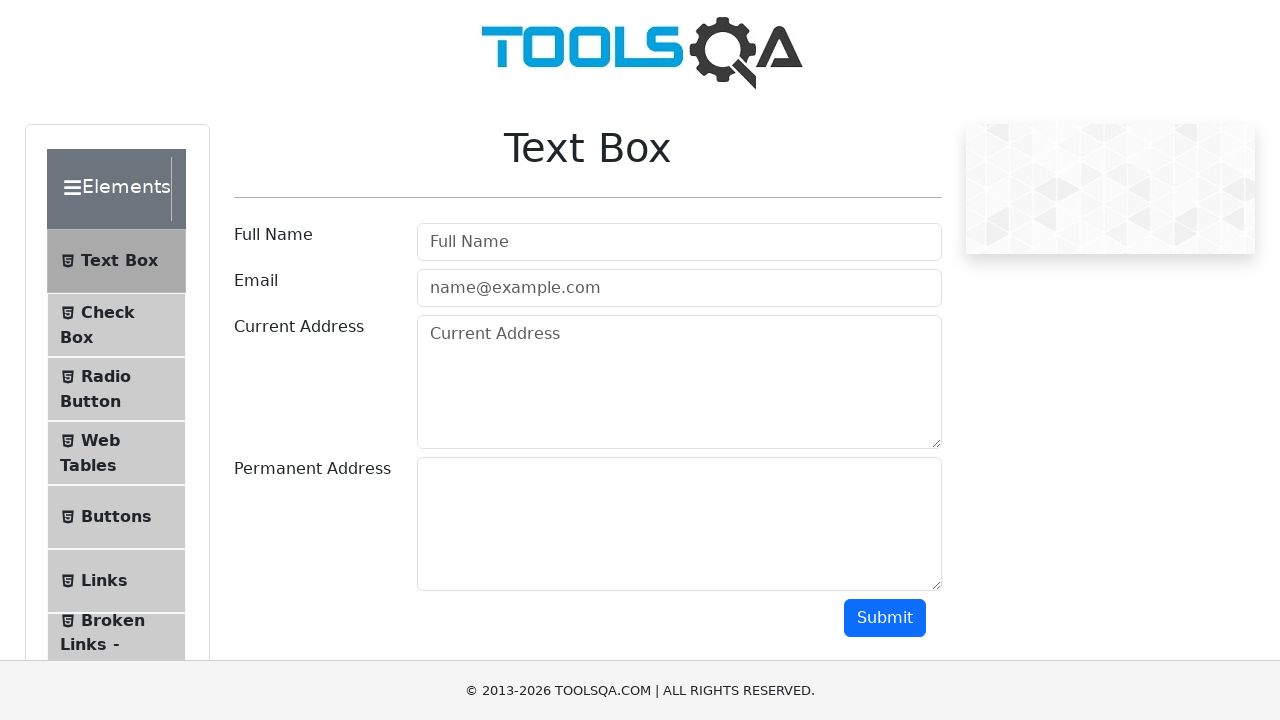

Filled name field with 'Ruchika Mago' on input#userName
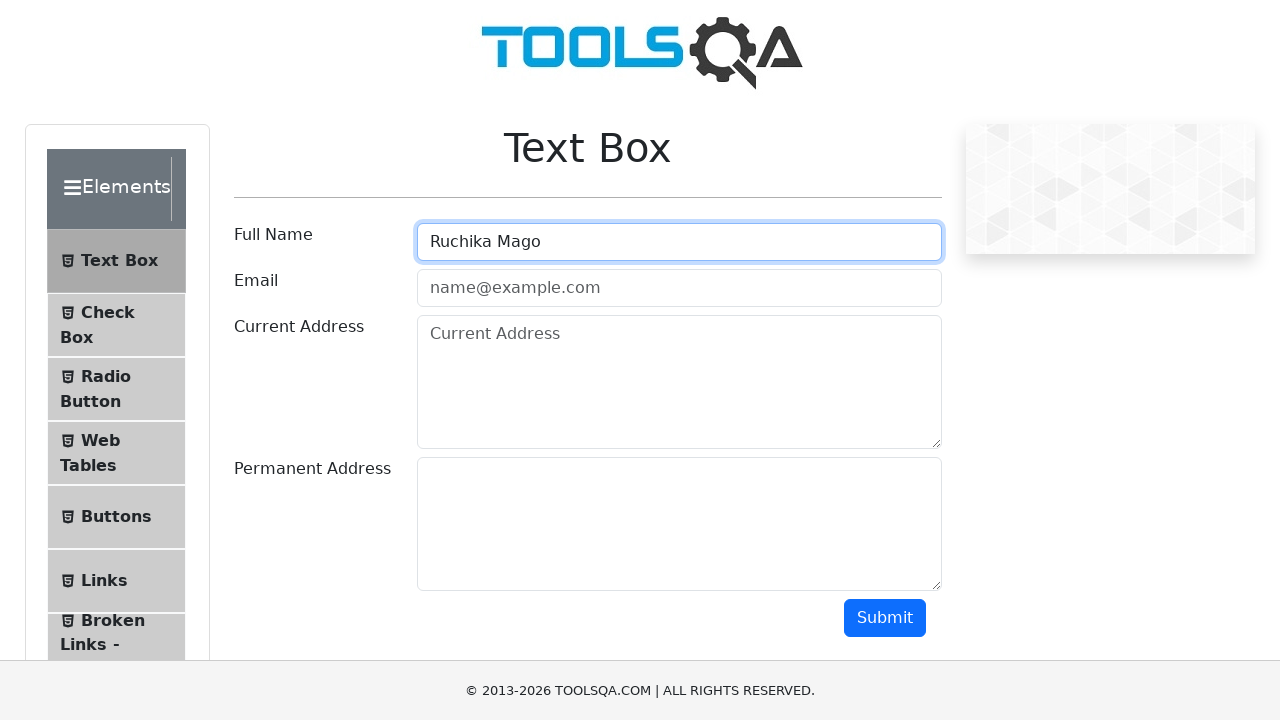

Filled email field with 'ruchikamago@gmail.com' on input#userEmail
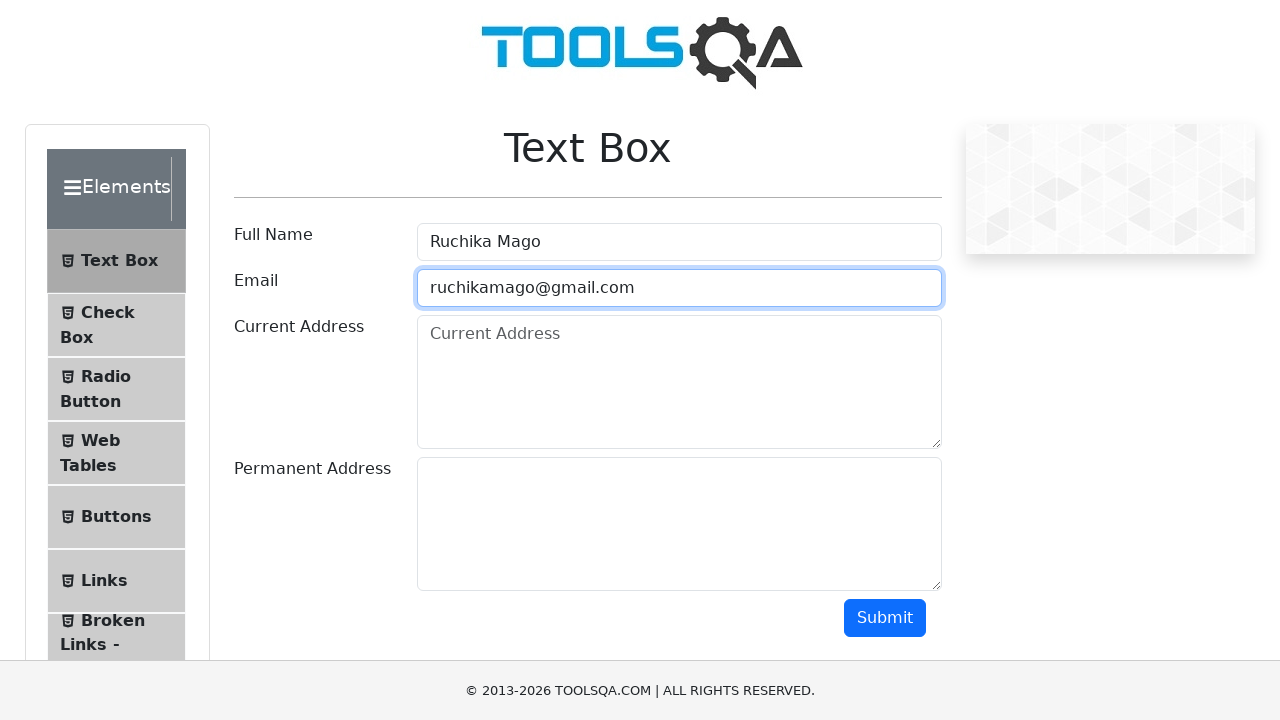

Filled current address field with 'B004 Mona Greens Zirakpur' on textarea#currentAddress
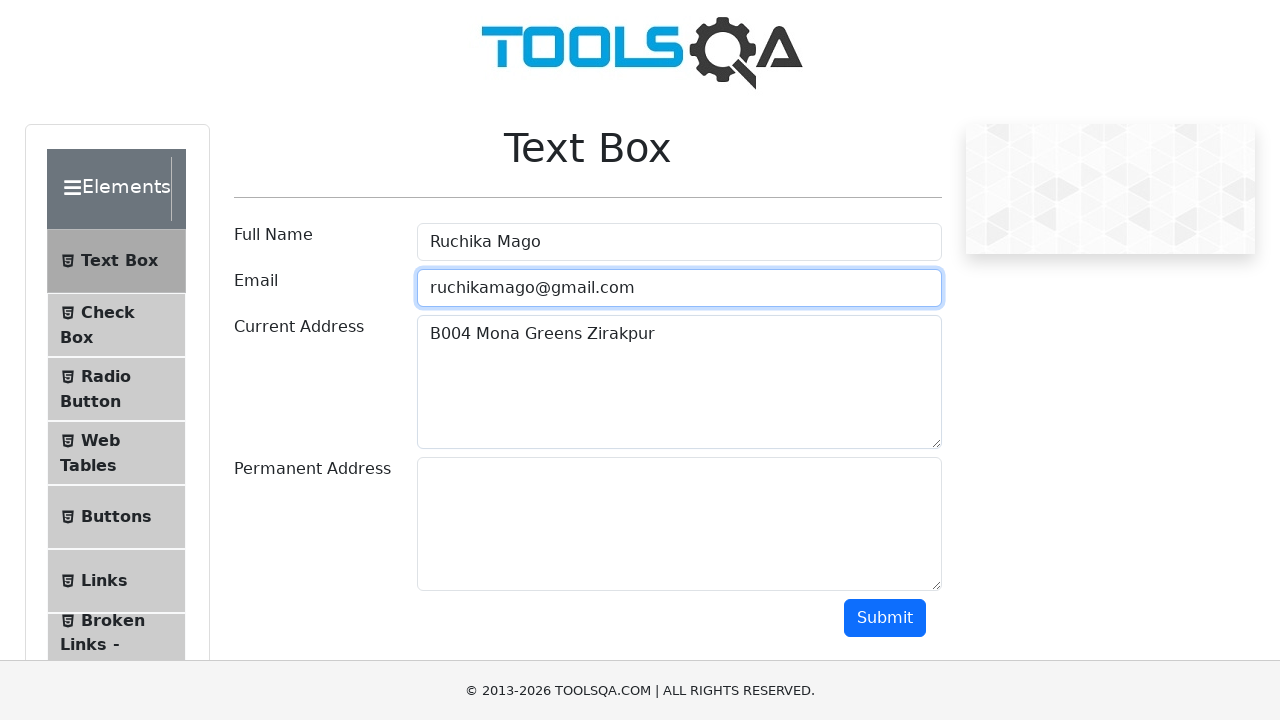

Filled permanent address field with 'B004 Mona Greens' on textarea#permanentAddress
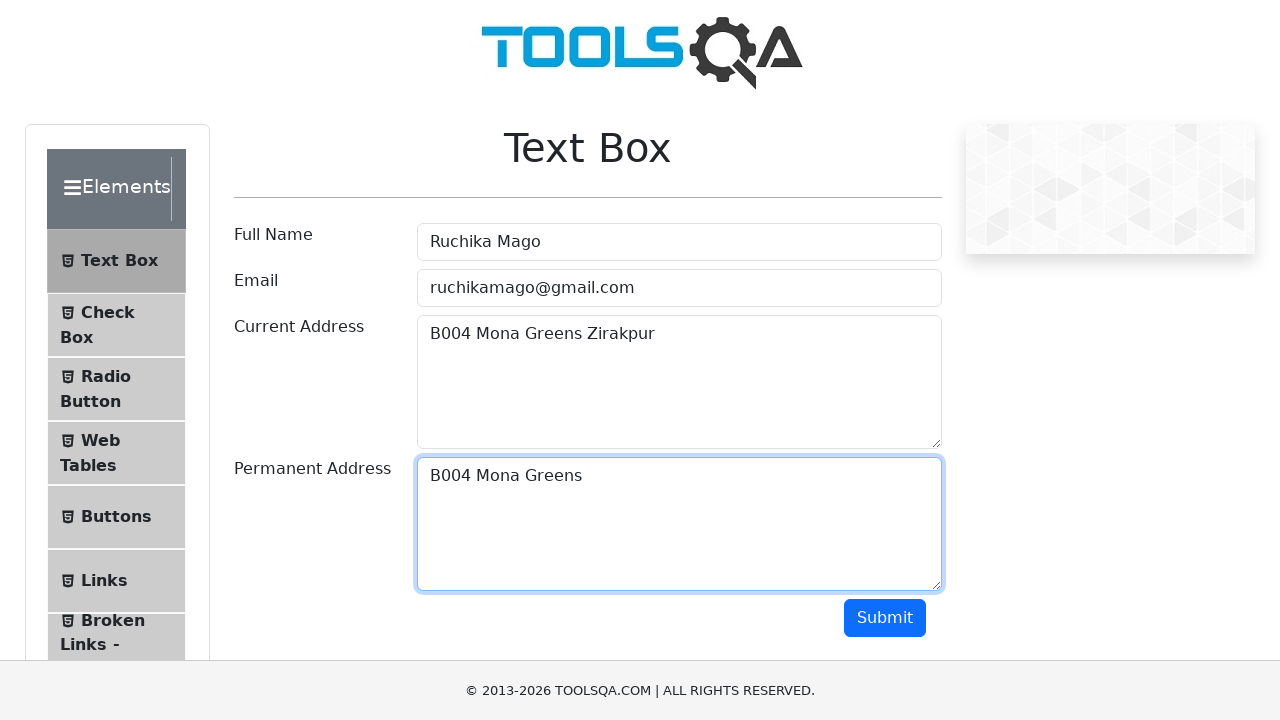

Scrolled to bottom of page to reveal submit button
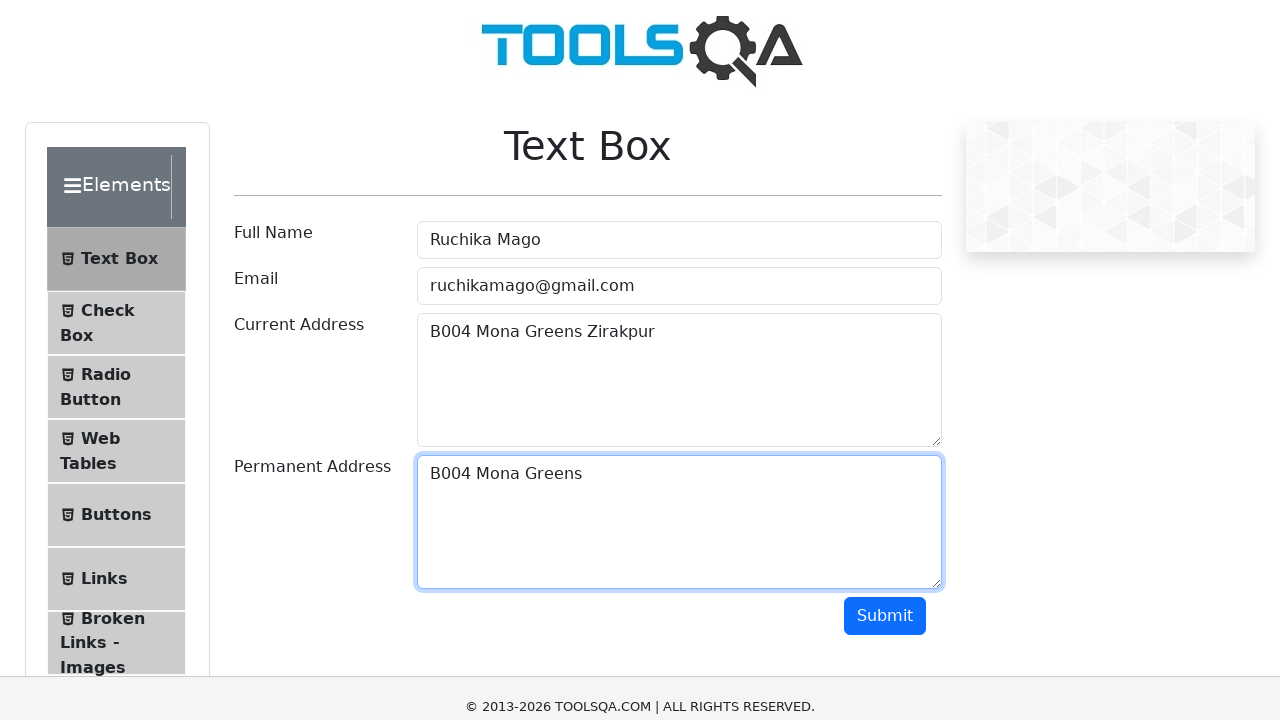

Clicked submit button to submit the form at (885, 19) on button#submit
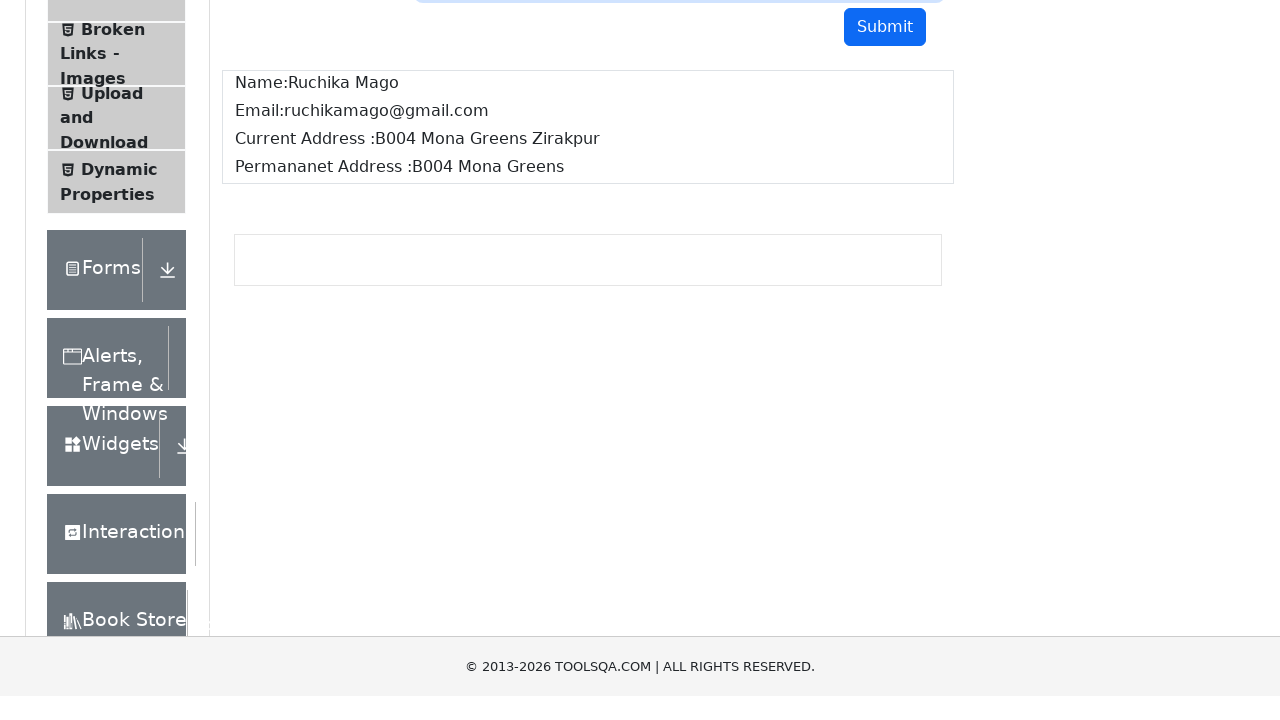

Form output appeared and was verified
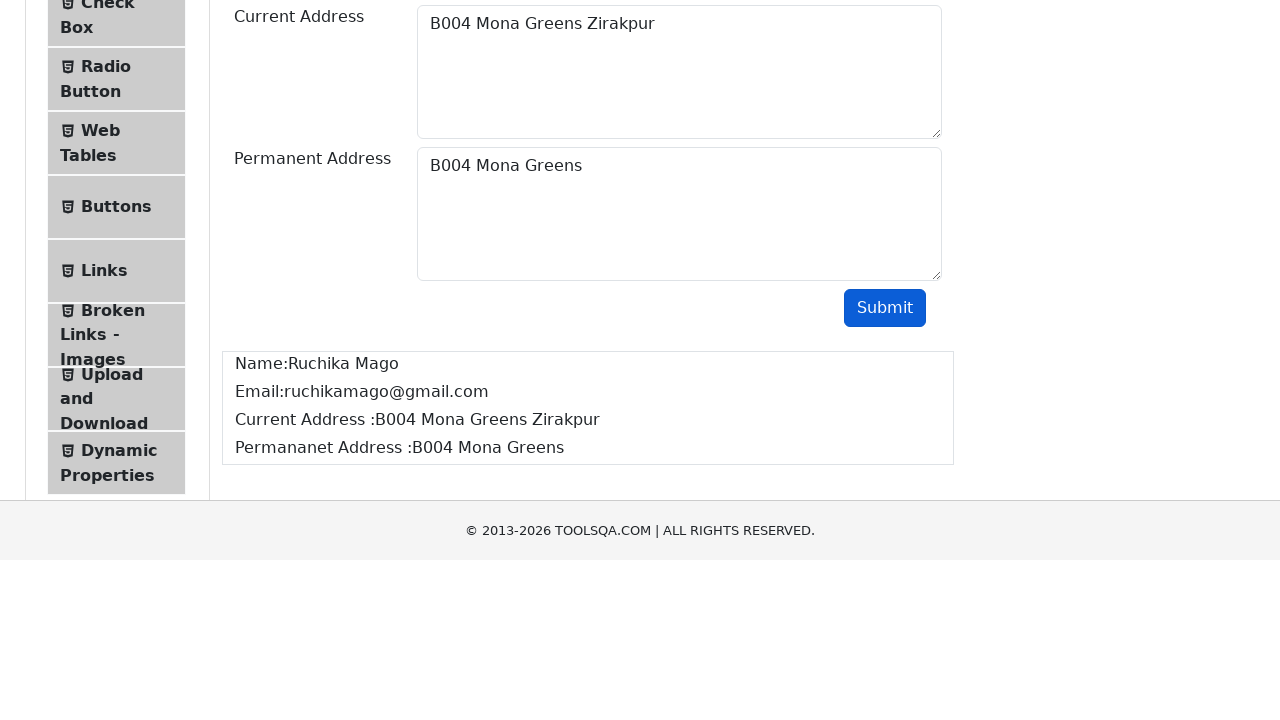

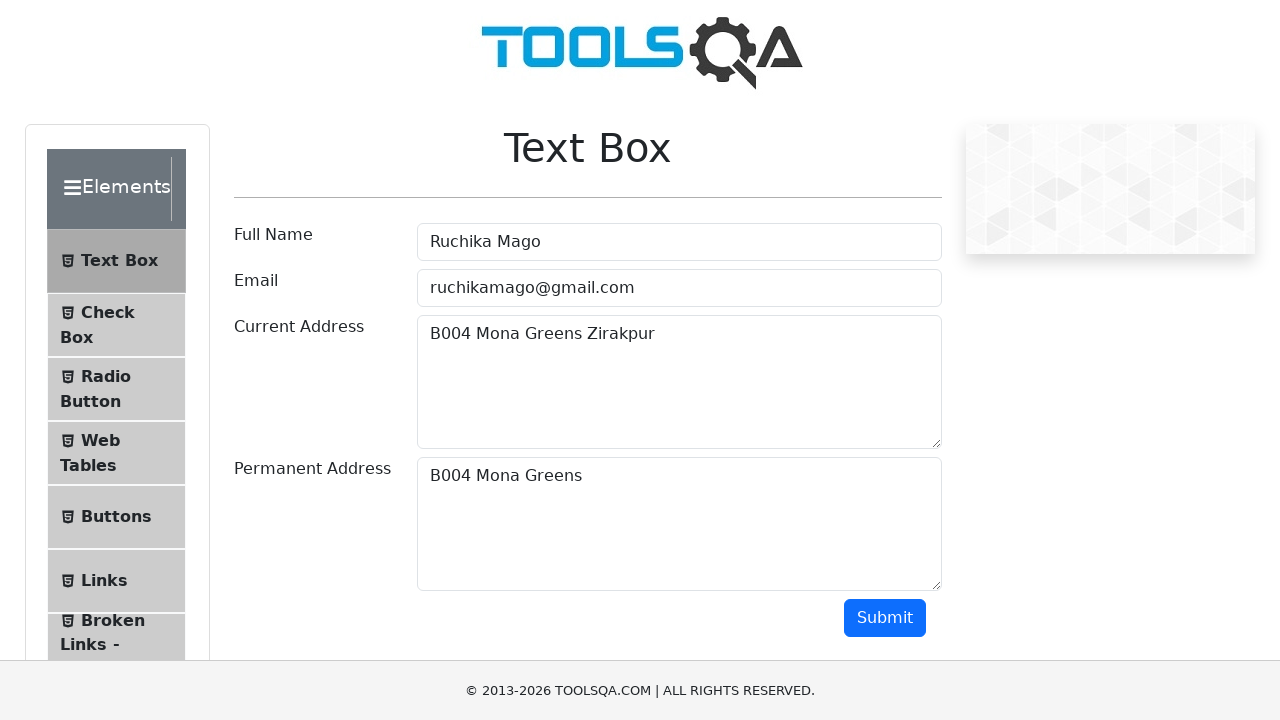